Tests explicit wait functionality by waiting for a price to change to $100, then clicking a book button, reading a value from the page, calculating a mathematical result, and submitting the answer in a form.

Starting URL: http://suninjuly.github.io/explicit_wait2.html

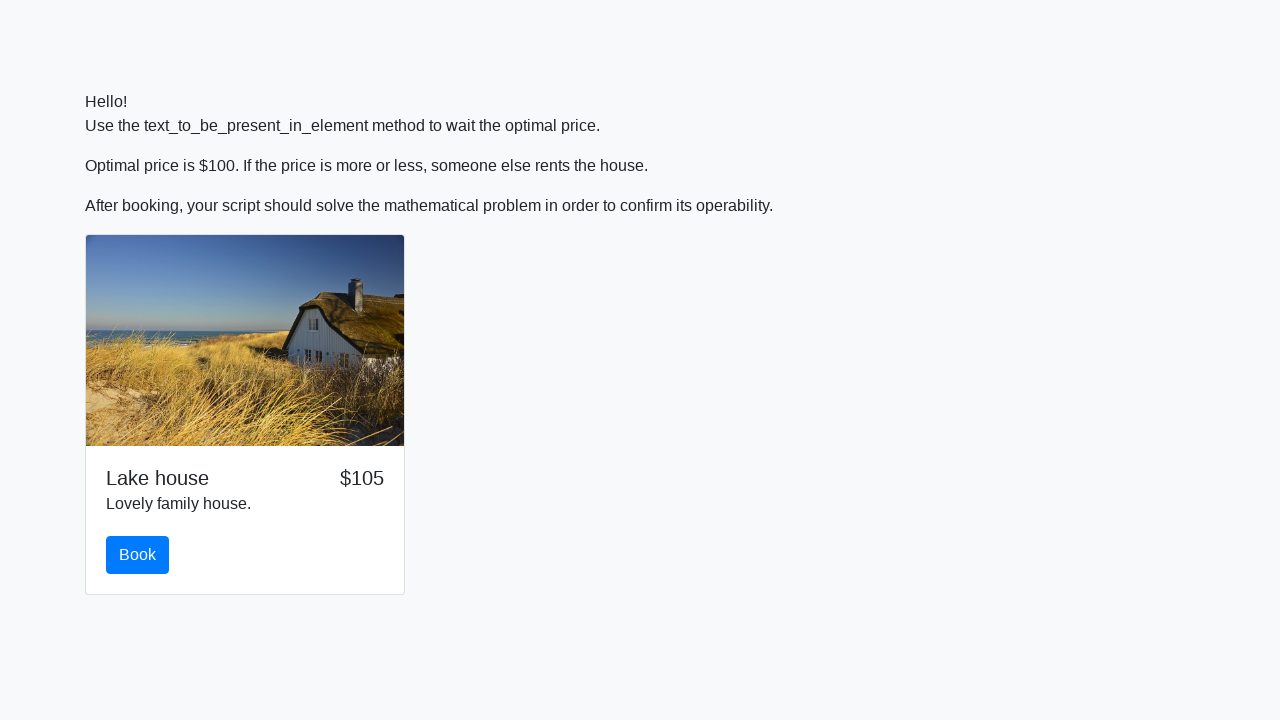

Waited for price to change to $100
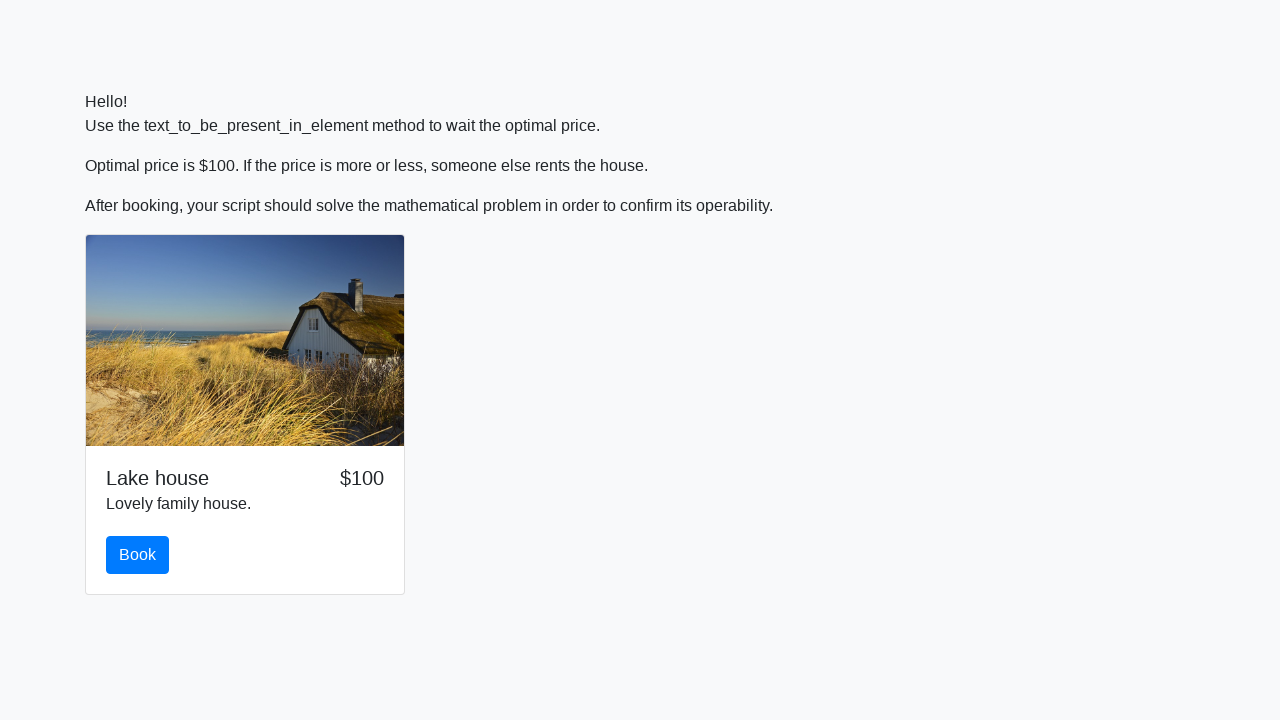

Clicked the book button at (138, 555) on #book
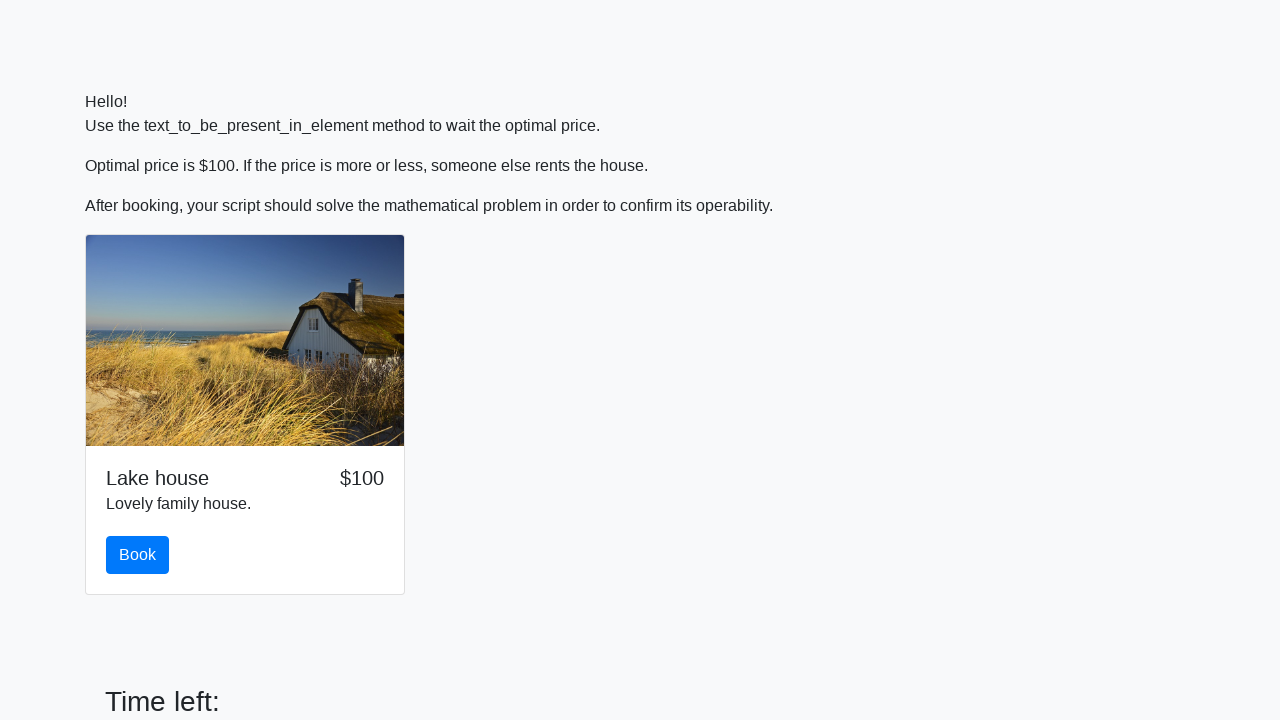

Read input value from page: 11
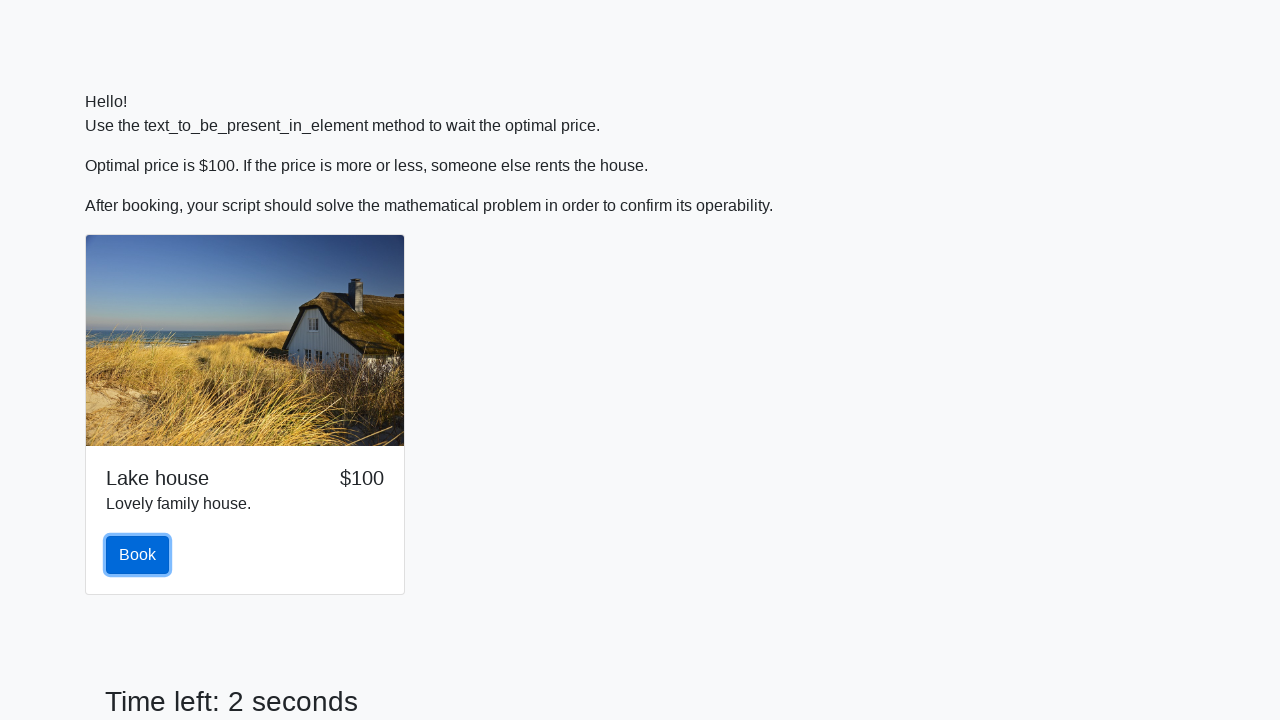

Calculated mathematical result: 2.4848968562907476
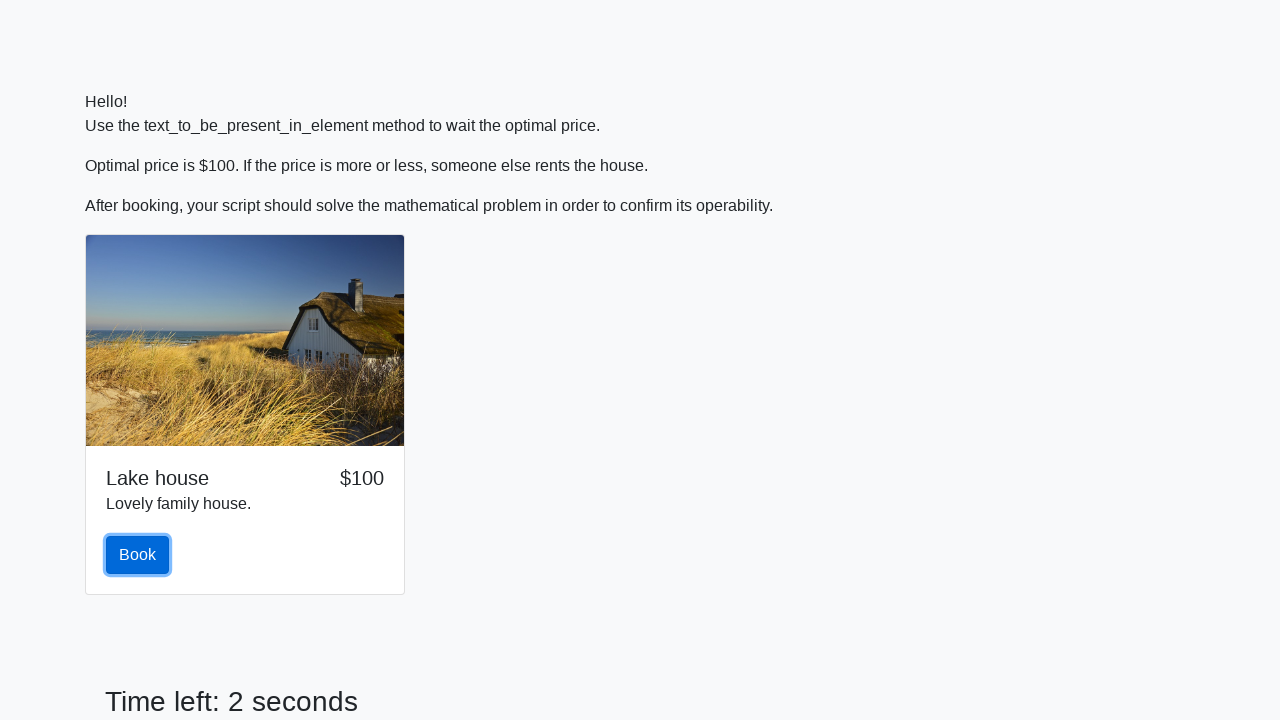

Filled answer field with calculated value on input#answer
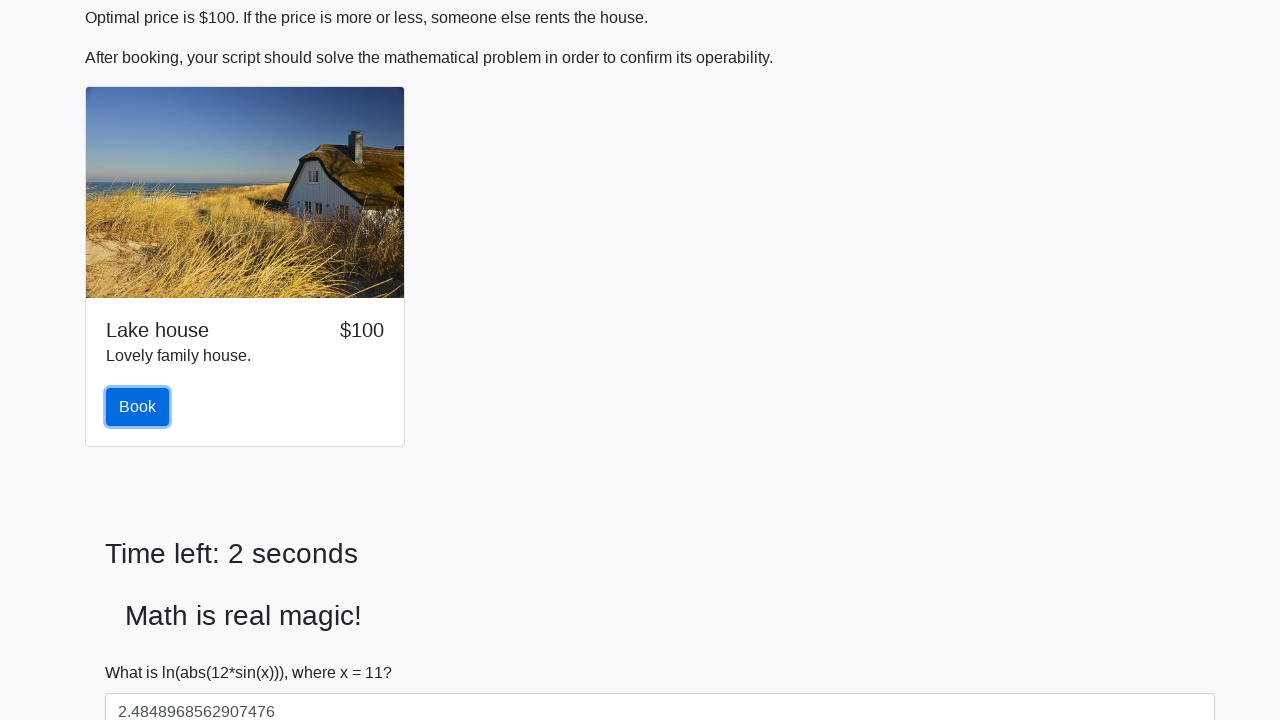

Clicked the solve button to submit answer at (143, 651) on button#solve
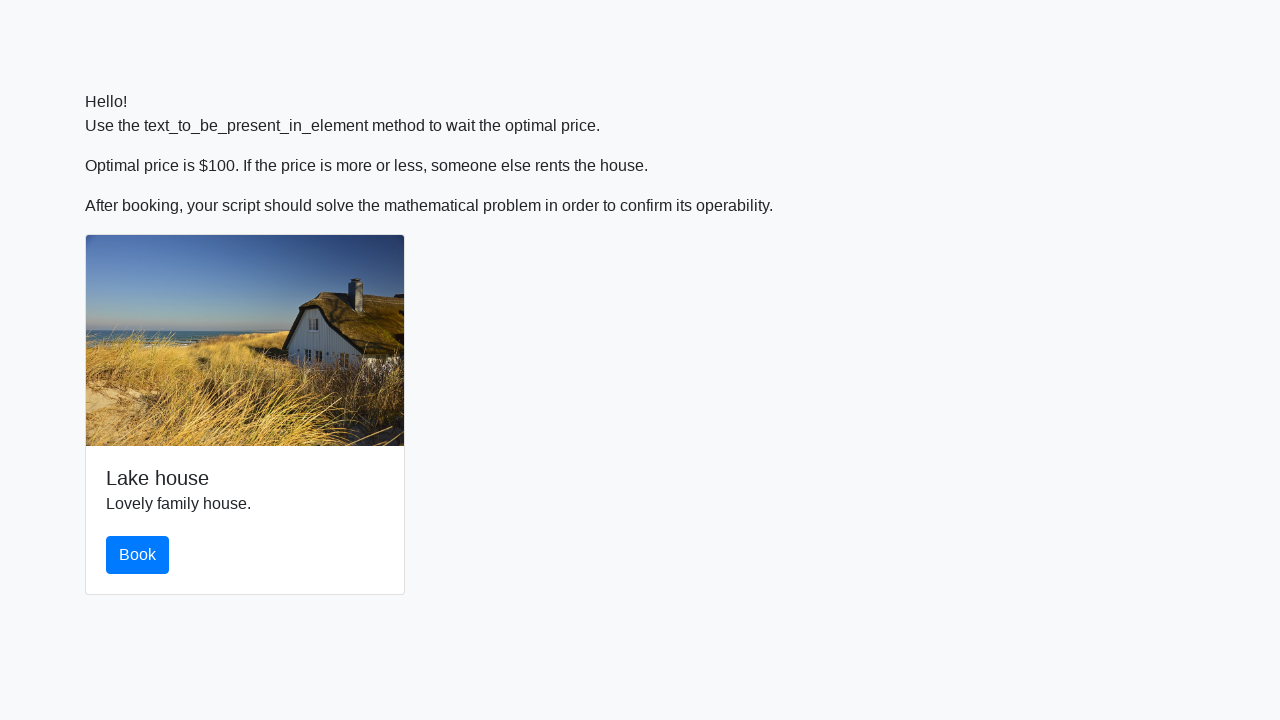

Waited 2 seconds for result to process
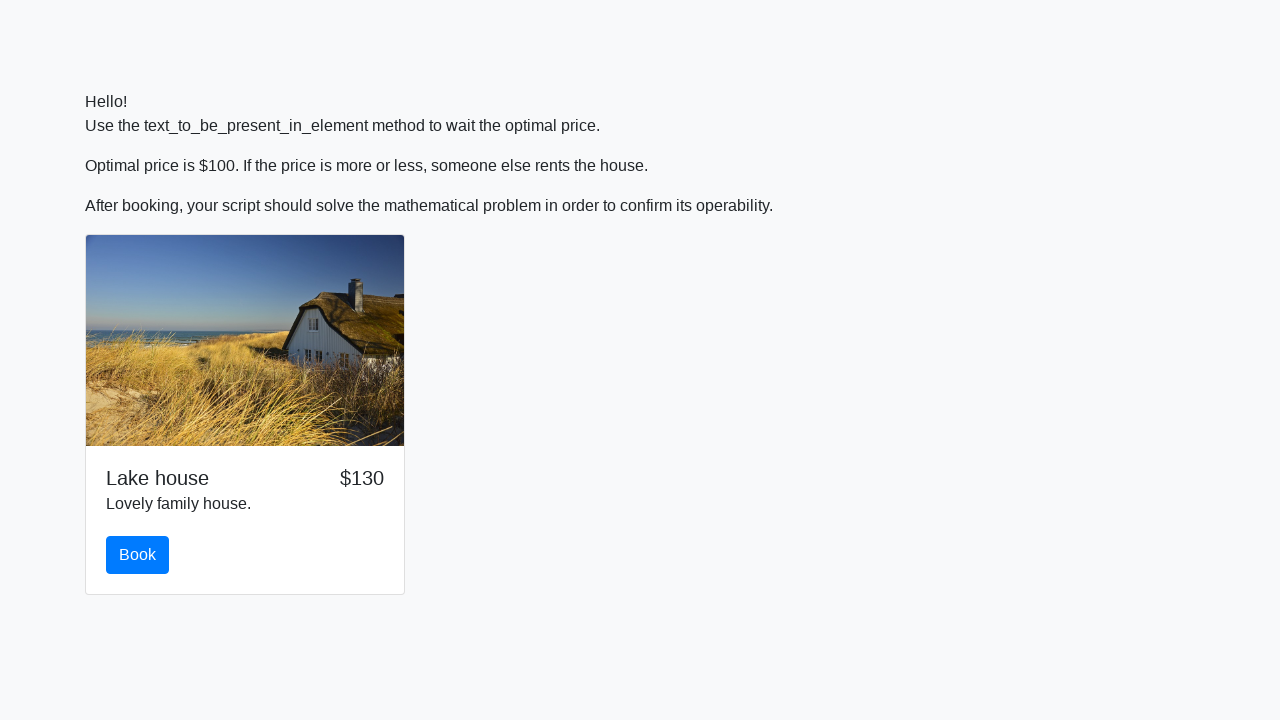

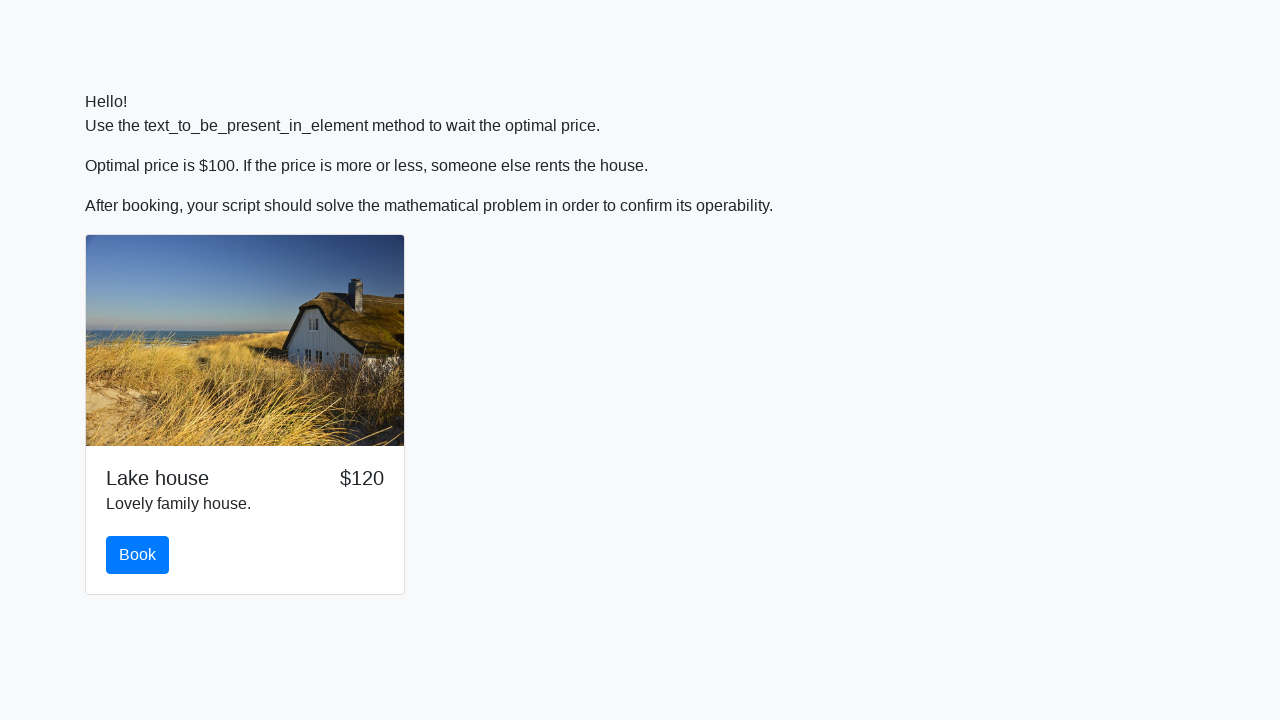